Tests drag and drop functionality on the jQuery UI droppable demo page by dragging an element and dropping it onto a target area

Starting URL: https://jqueryui.com/droppable

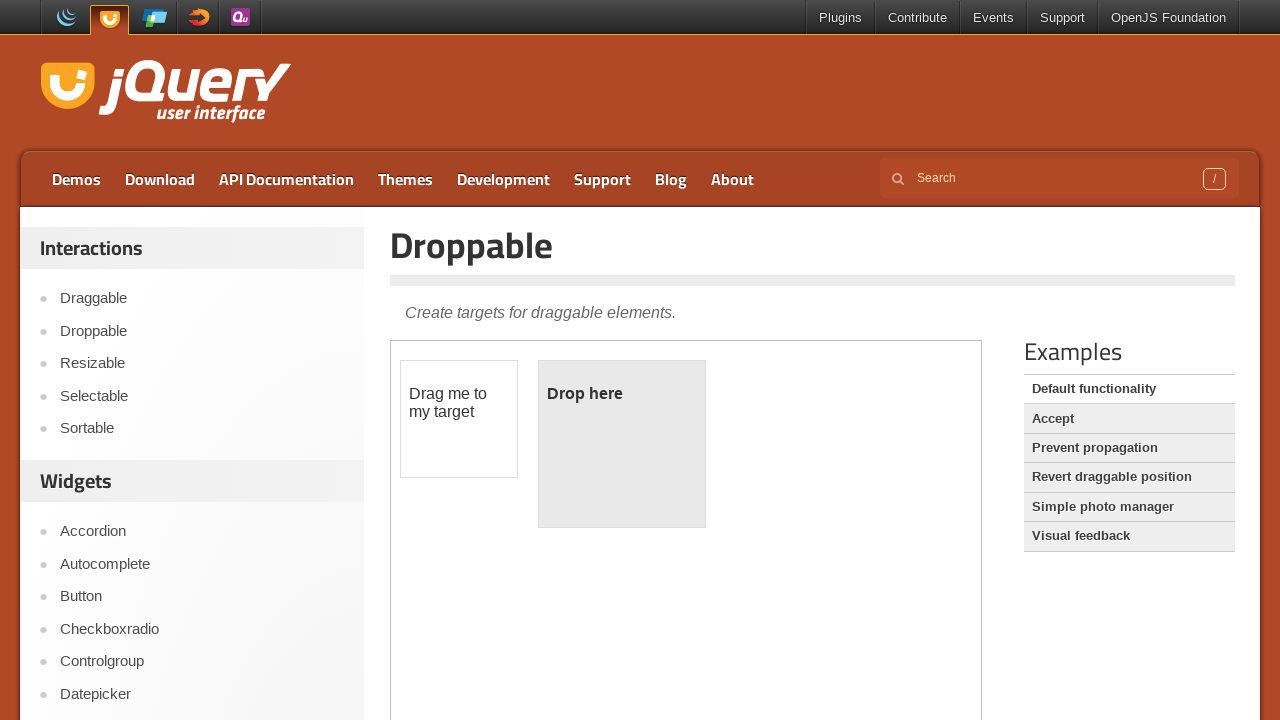

Located the iframe containing drag and drop elements
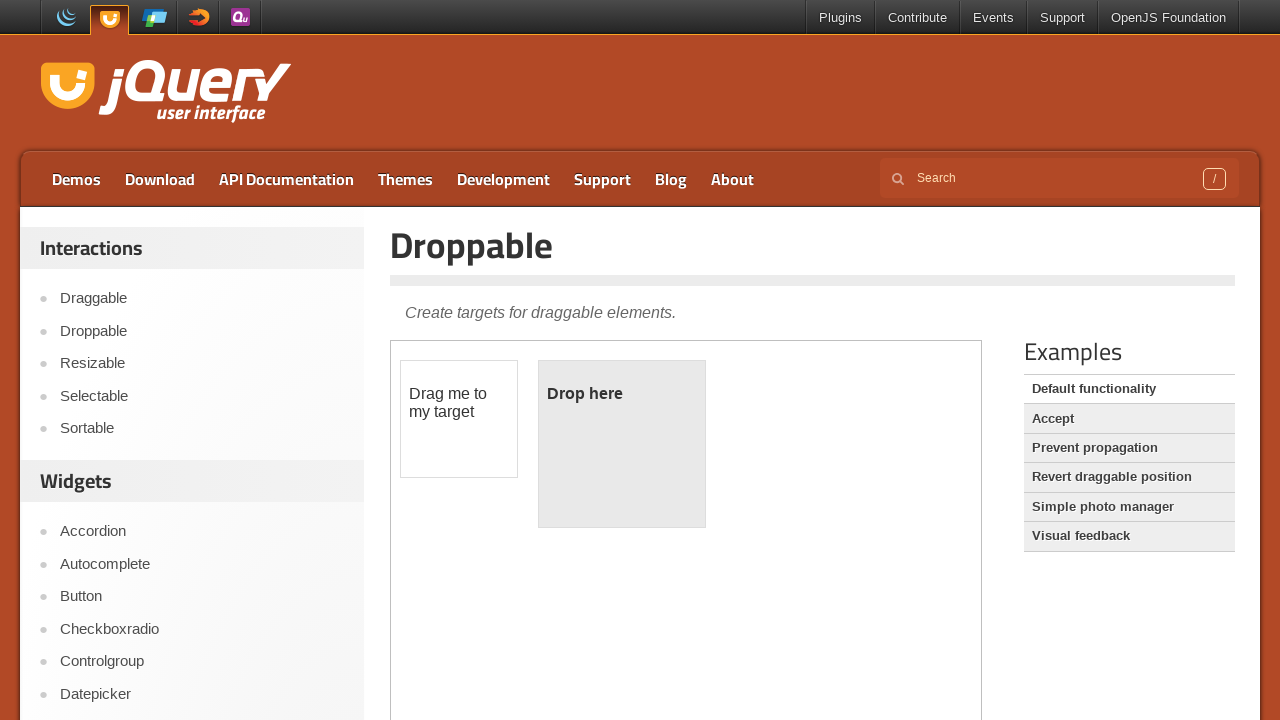

Located the draggable element with ID 'draggable'
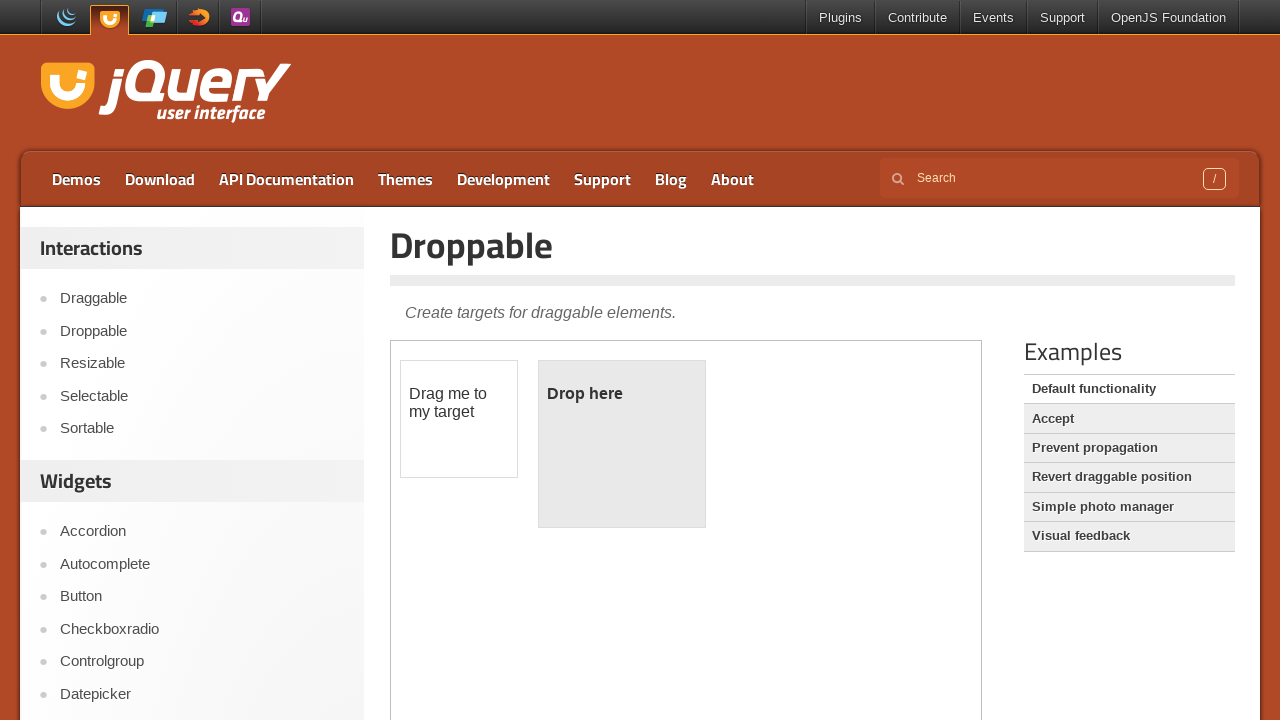

Located the droppable target element with ID 'droppable'
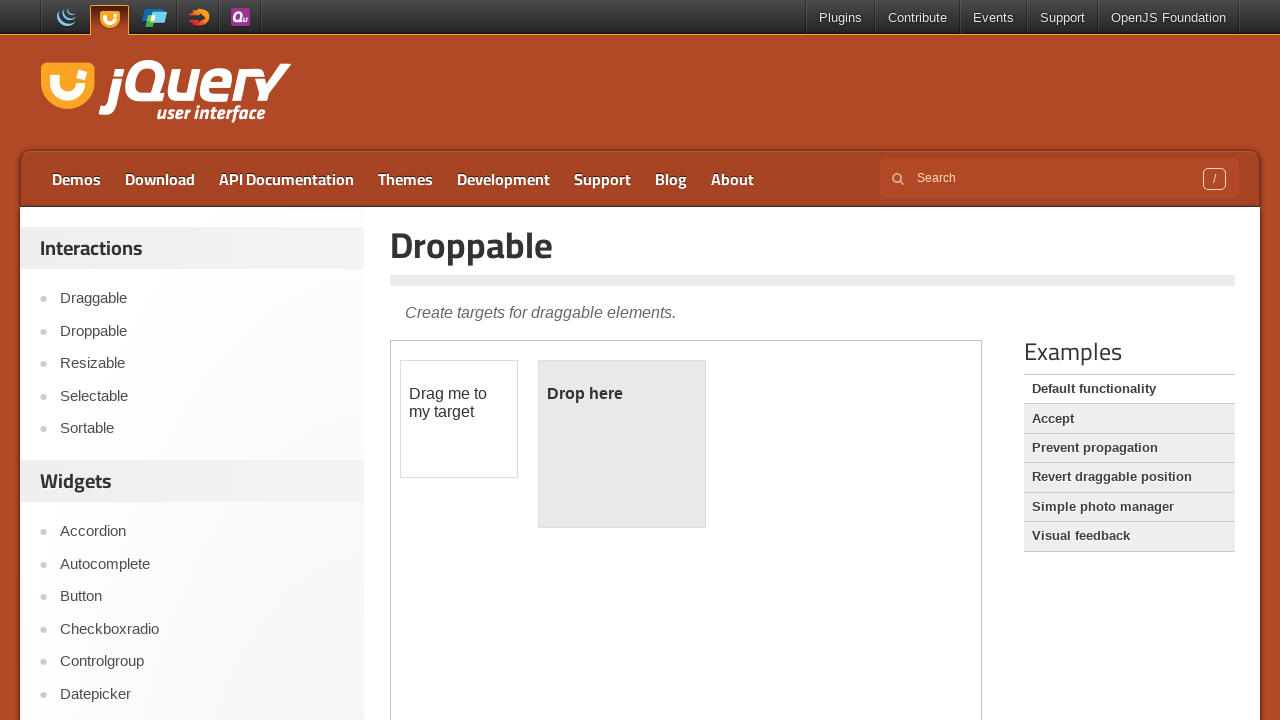

Dragged the draggable element and dropped it onto the droppable target at (622, 444)
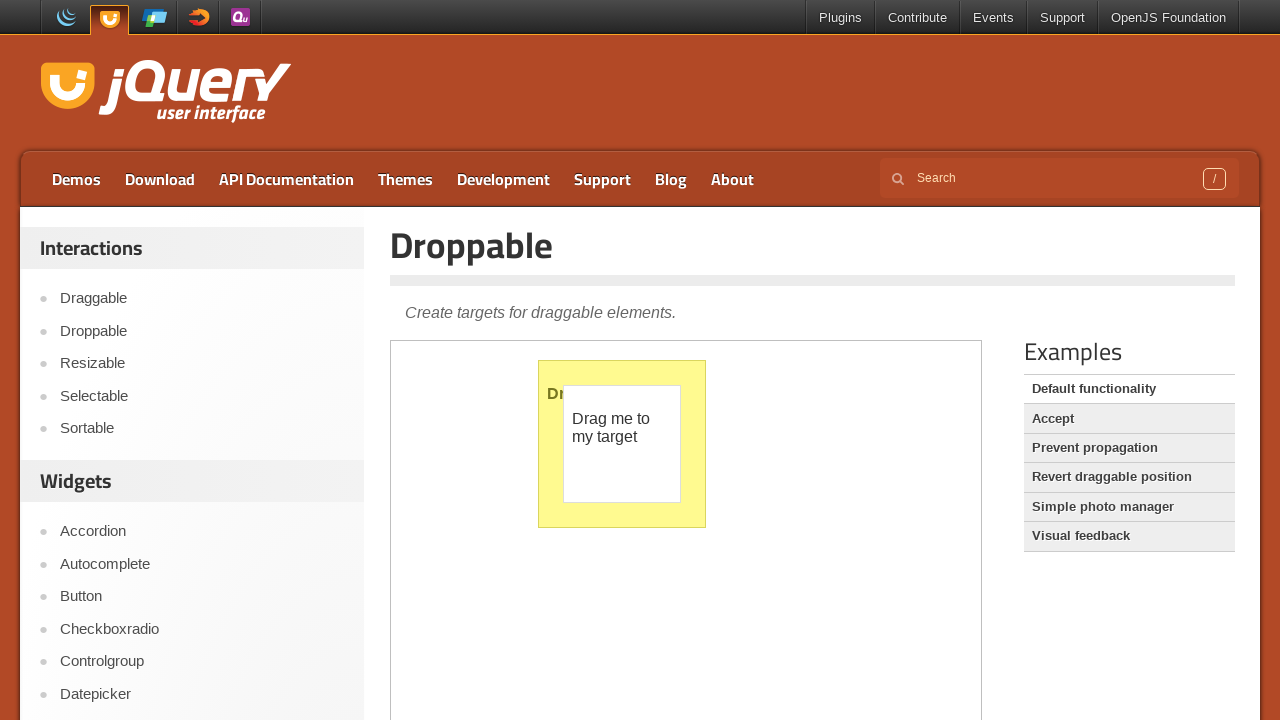

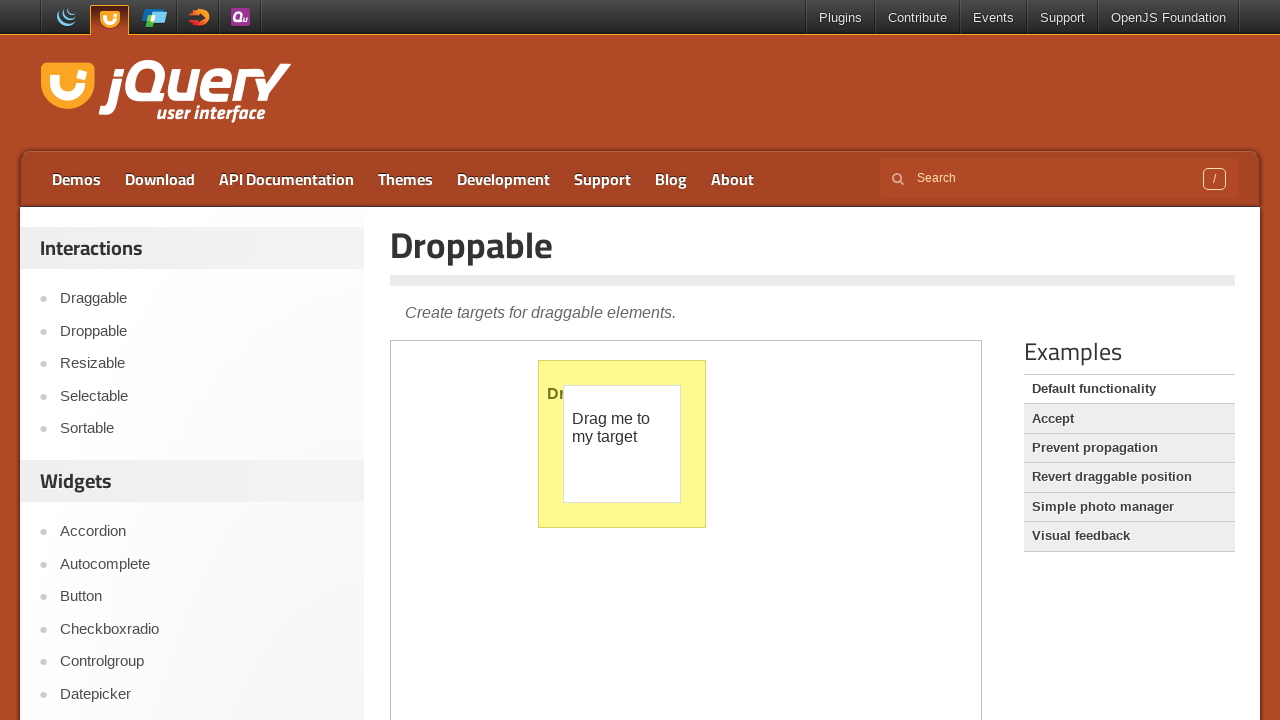